Tests interaction with radio button elements on a practice page by finding all car-related radio buttons and clicking on any that are already selected.

Starting URL: https://letskodeit.teachable.com/pages/practice

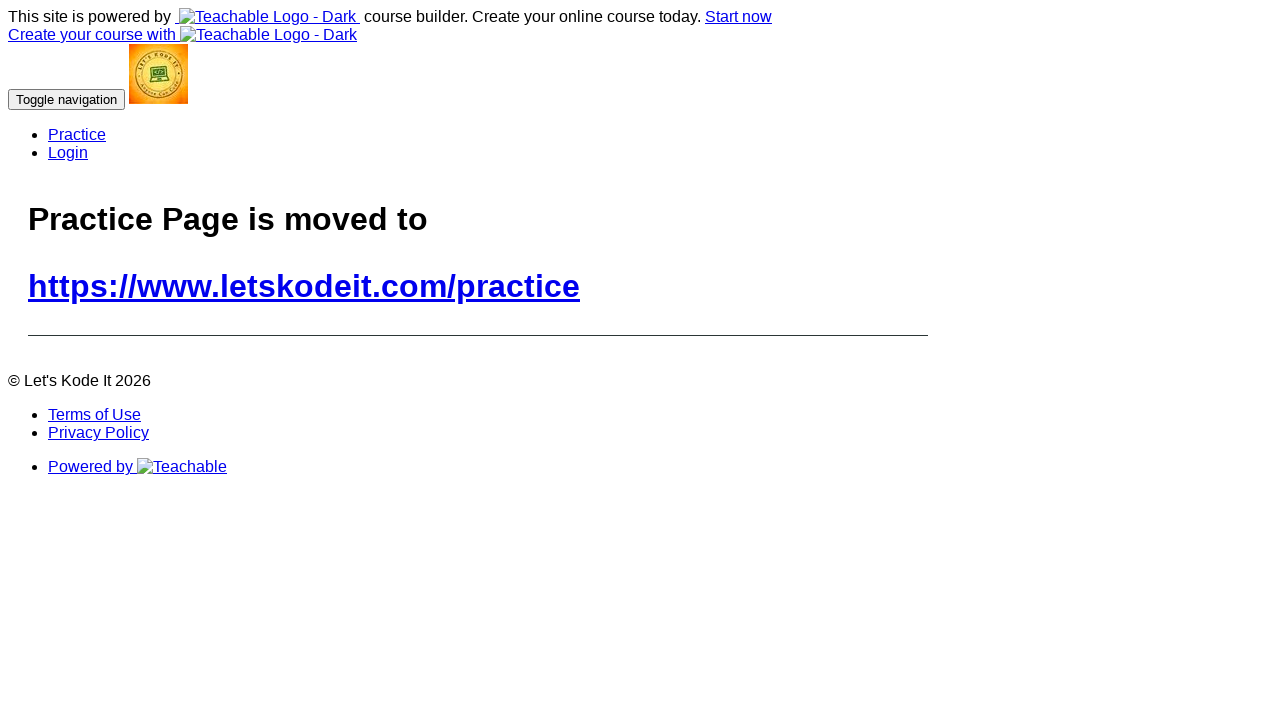

Navigated to actiTIME demo page at https://demo.actitime.com
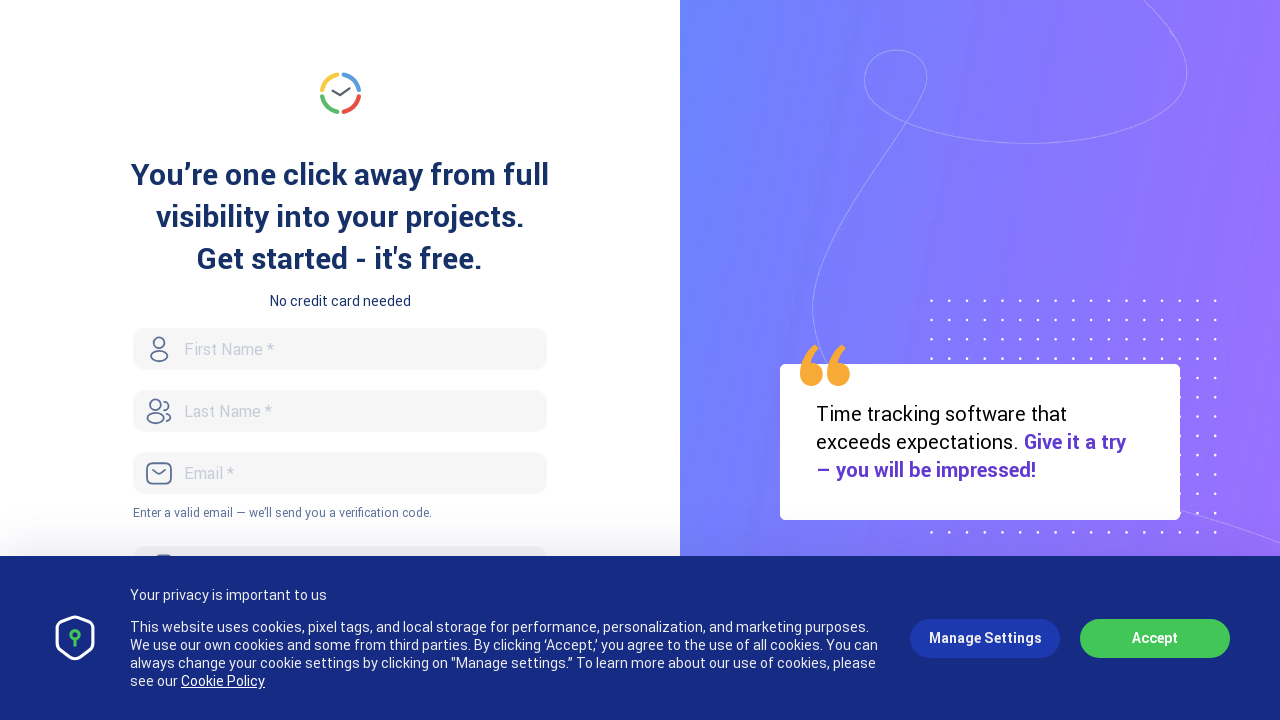

Waited for page DOM to fully load
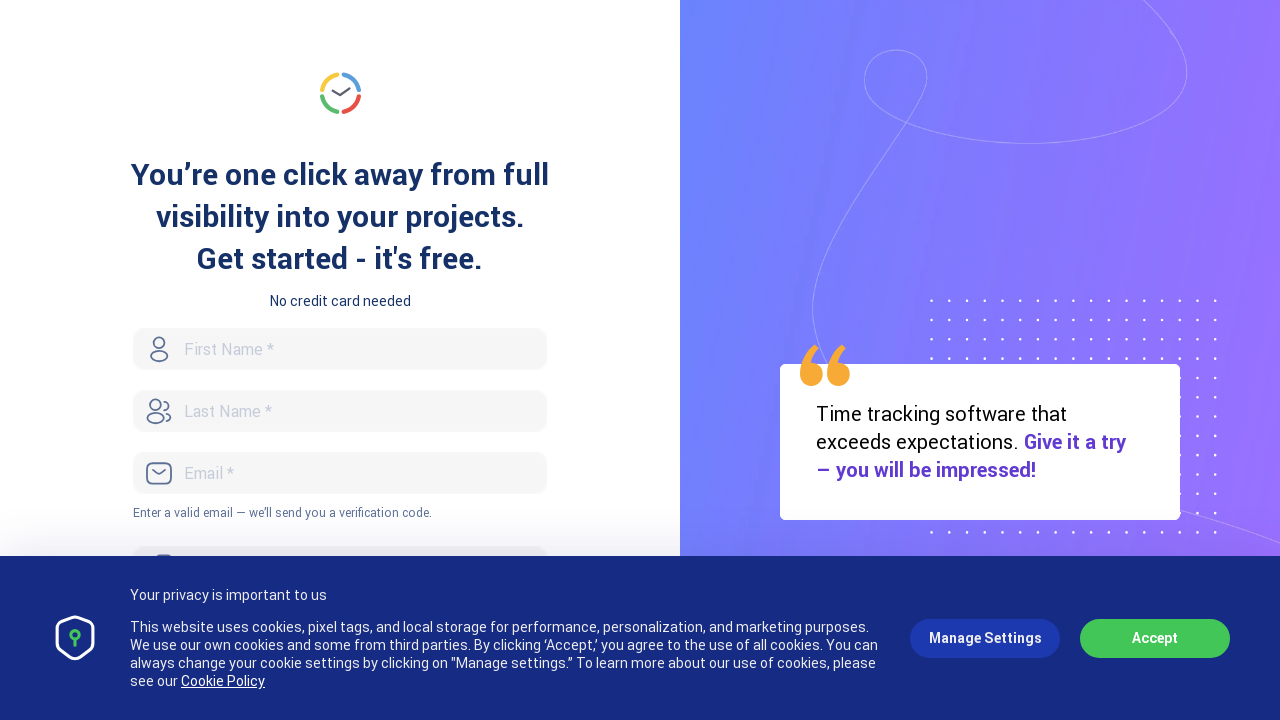

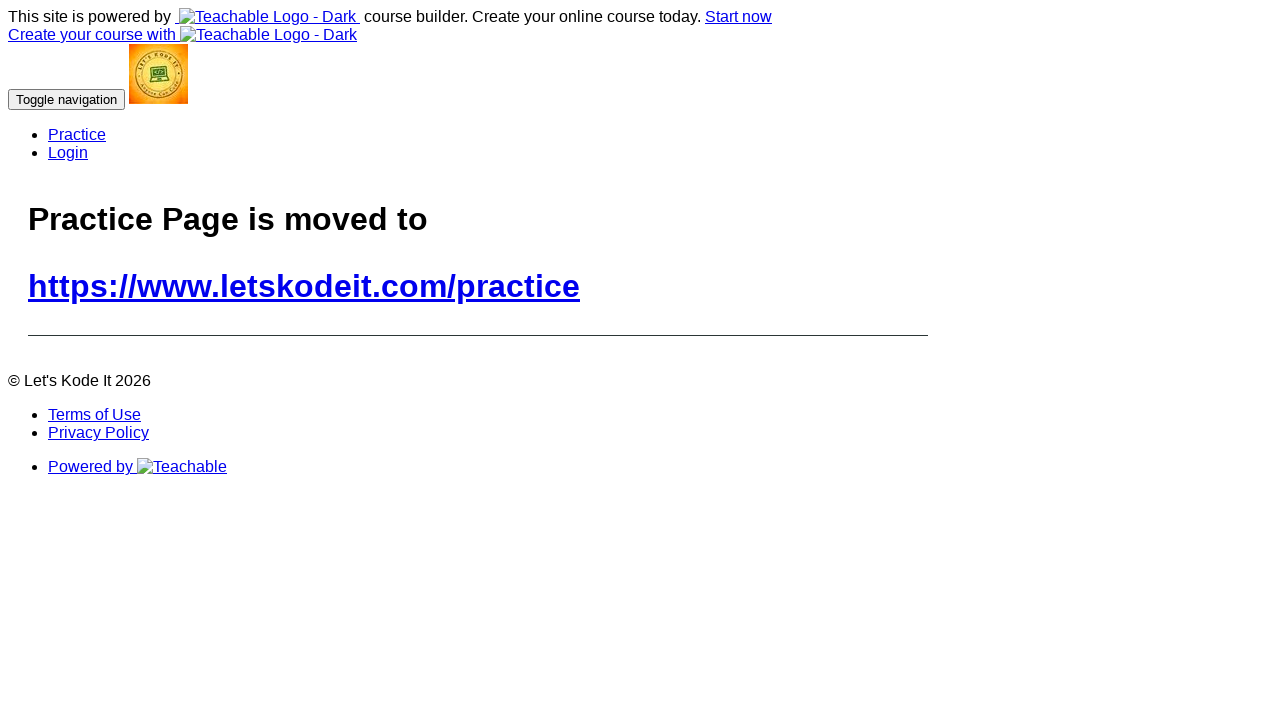